Tests navigation to the Empress Catherine divination page by clicking on "Divination for Love and Relationships" menu item and then selecting the Catherine divination option

Starting URL: https://www.predskazanie.ru/

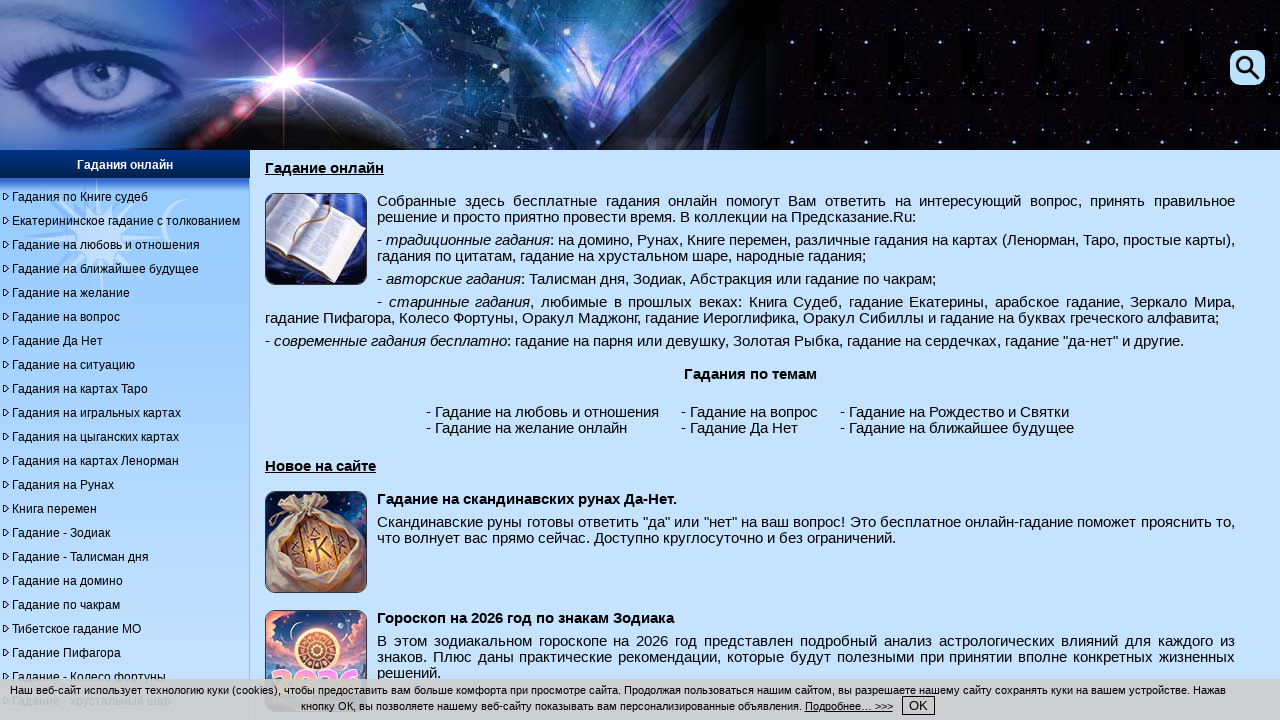

Clicked on 'Divination for Love and Relationships' menu item at (106, 245) on xpath=//div[@id='menu']//a[@title='Гадание на любовь и отношения']
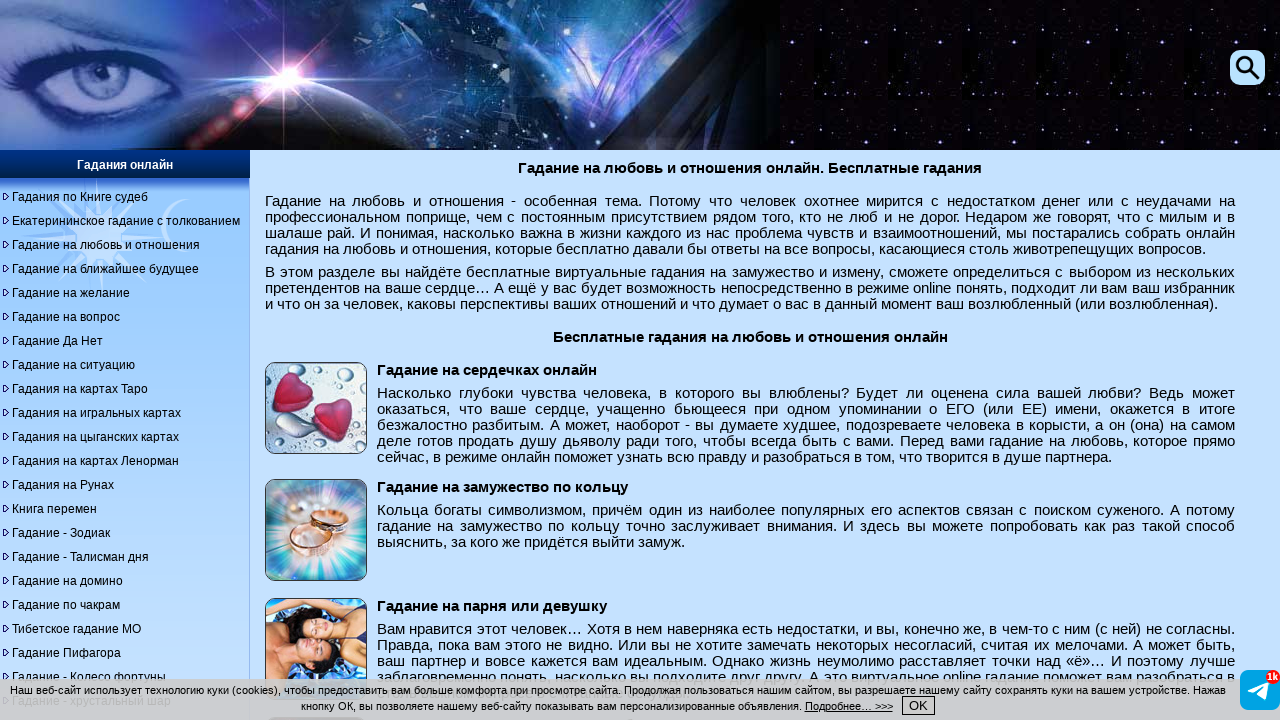

Clicked on Empress Catherine divination image at (316, 360) on xpath=//div[@class='content-layer']//img[@alt='Гадание императрицы Екатерины']
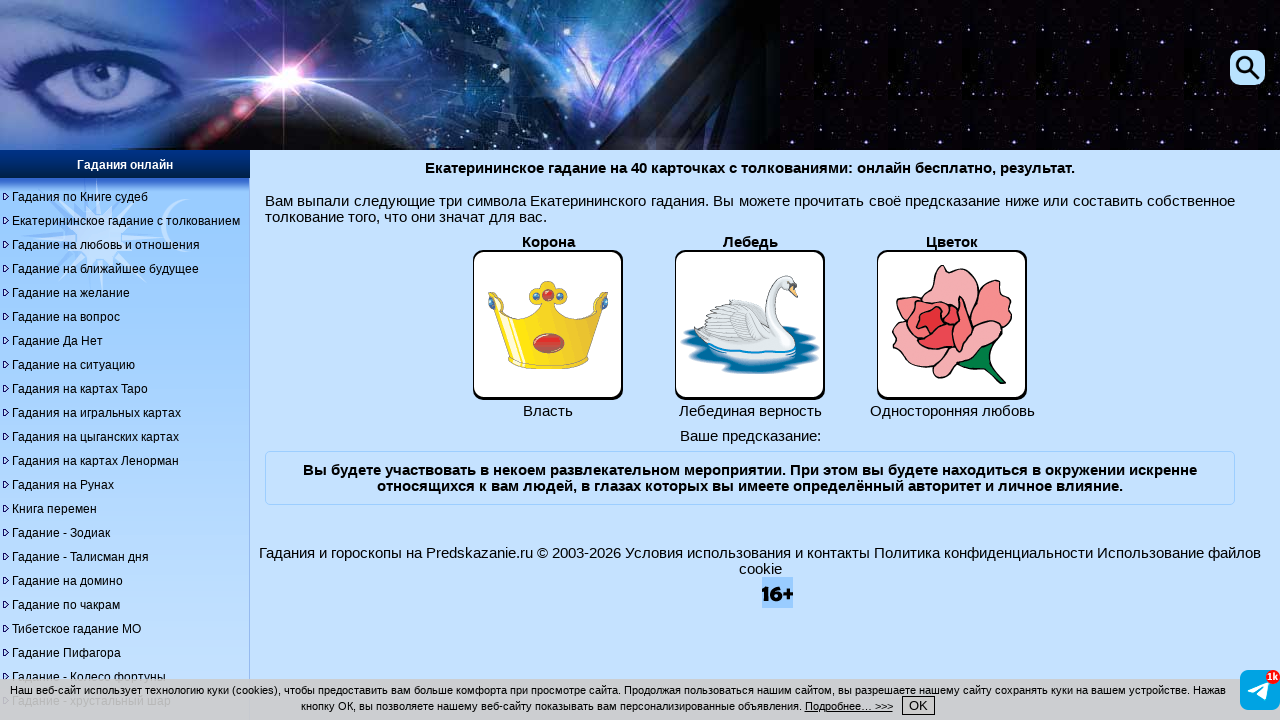

Successfully navigated to Empress Catherine divination page at https://www.predskazanie.ru/ekat.shtml
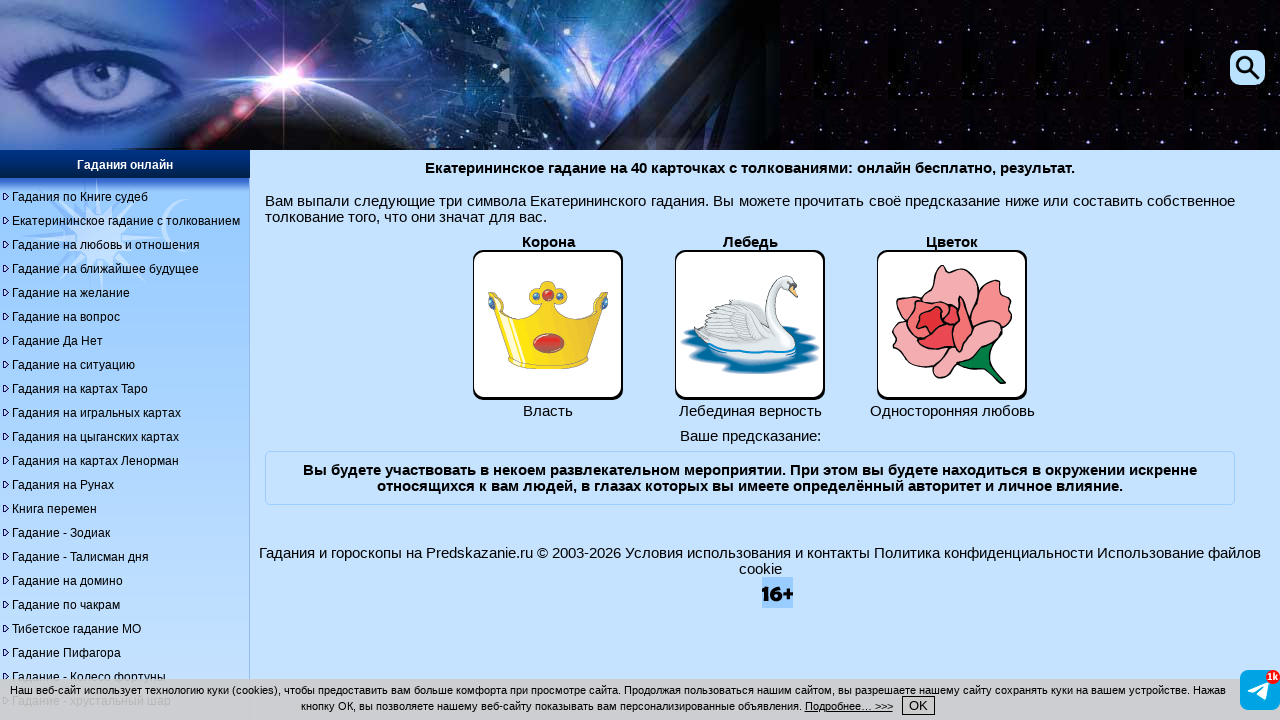

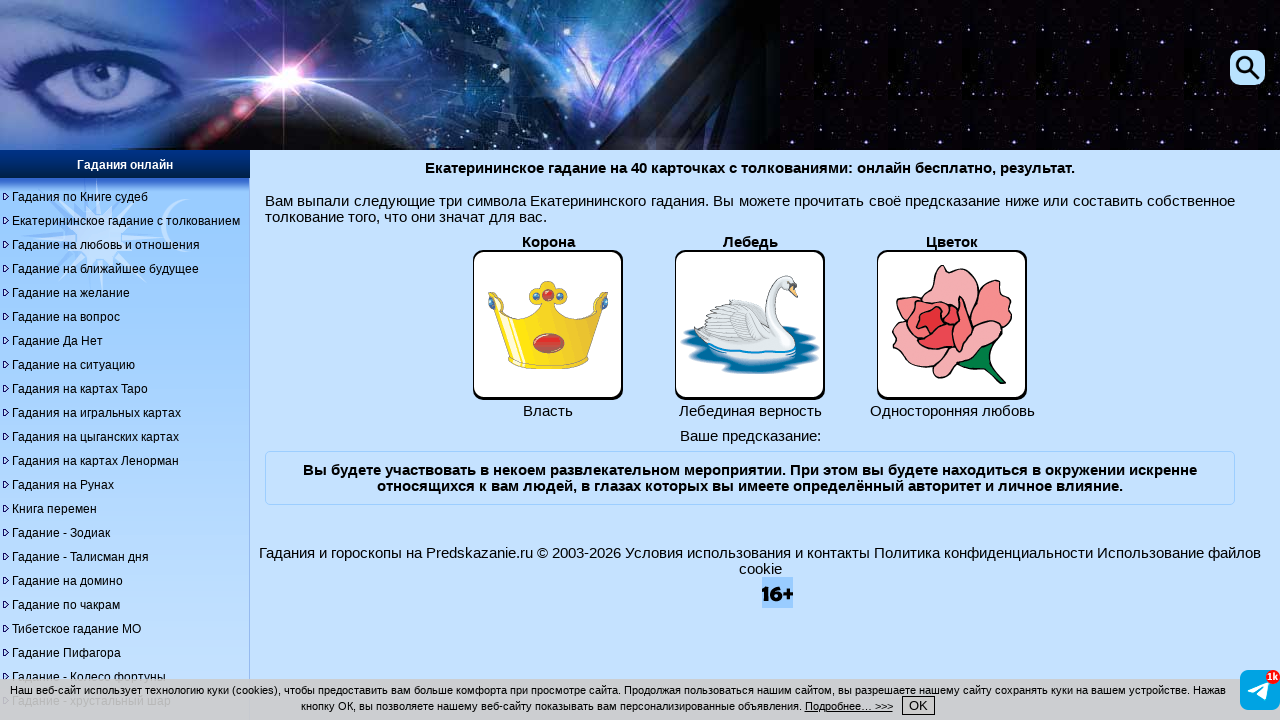